Tests the FlatIcon search functionality by entering a search term in the hero section search box and clicking the search button

Starting URL: https://www.flaticon.com

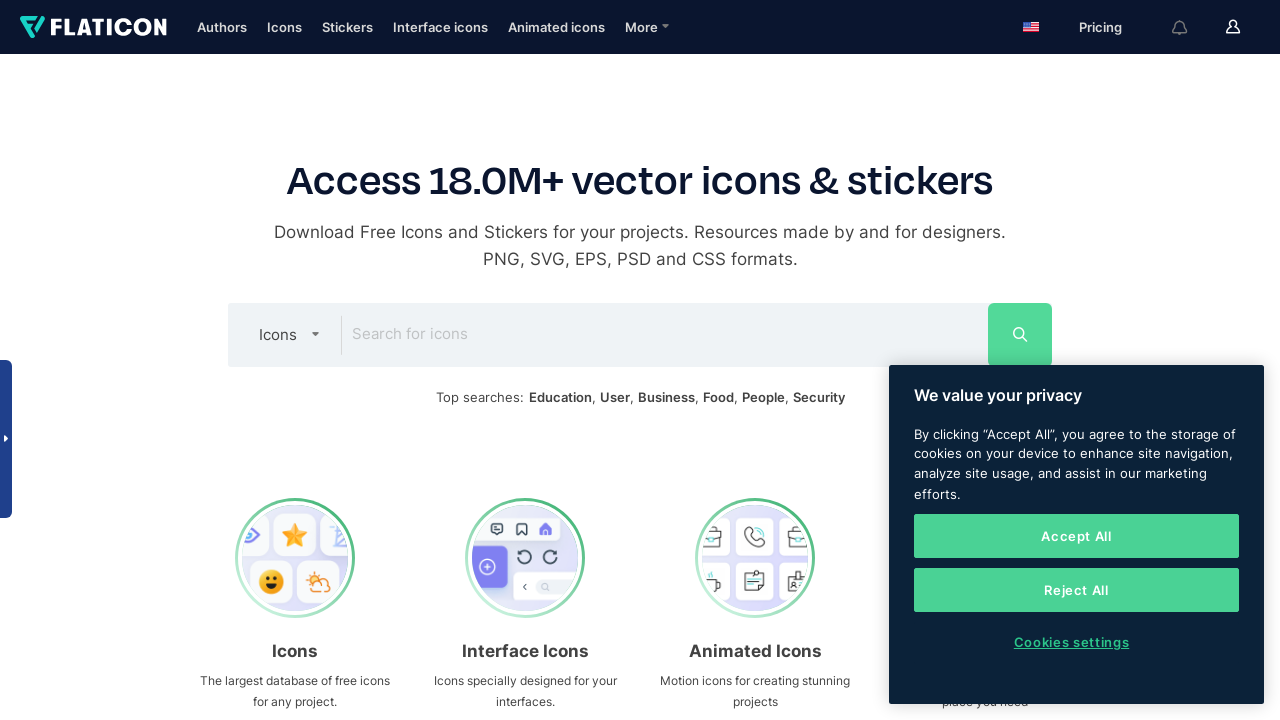

Filled hero section search box with 'email' on #hero input[type='text'], #hero input[type='search']
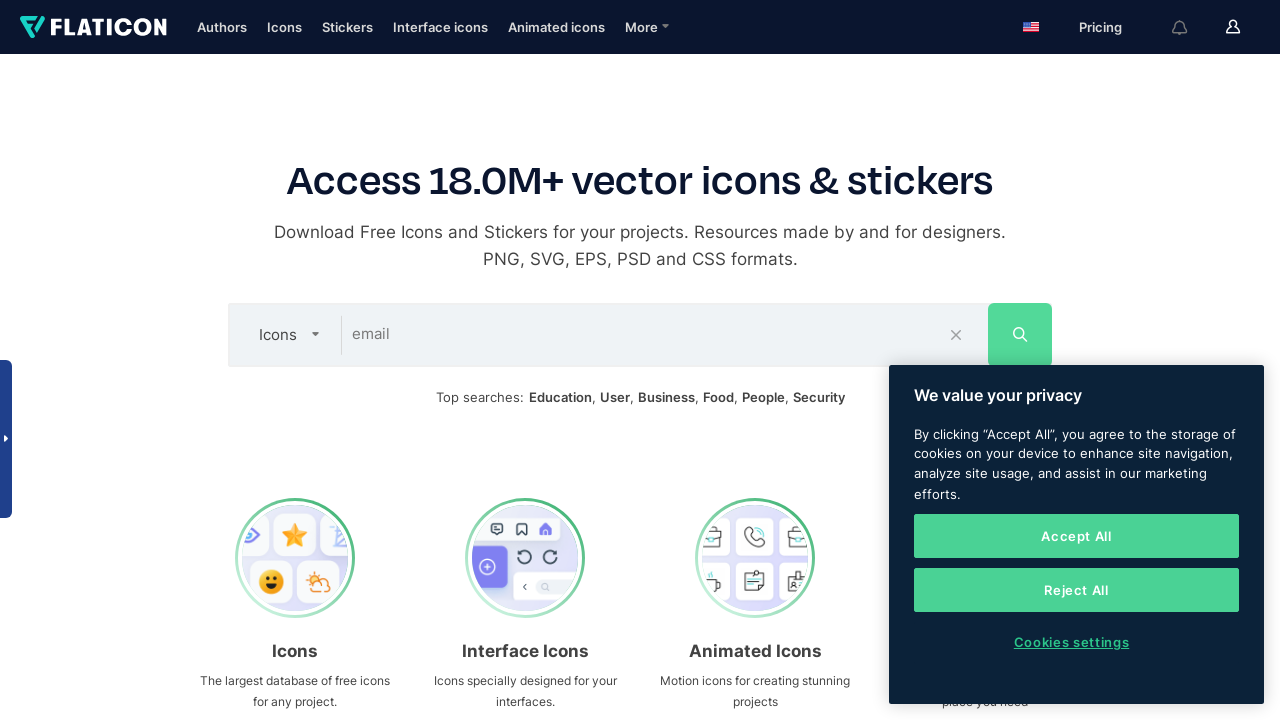

Clicked search button in hero section at (1020, 335) on #hero form button[type='submit'], #hero form button:has-text('Search')
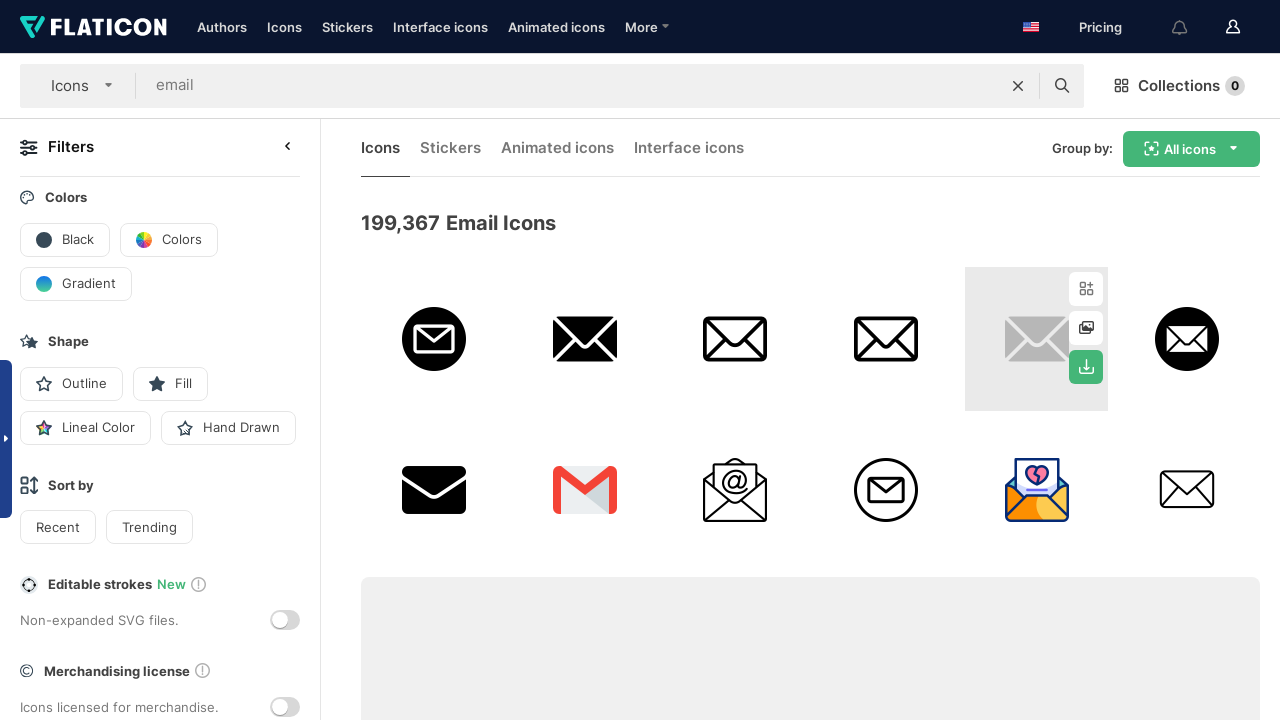

Search results page loaded
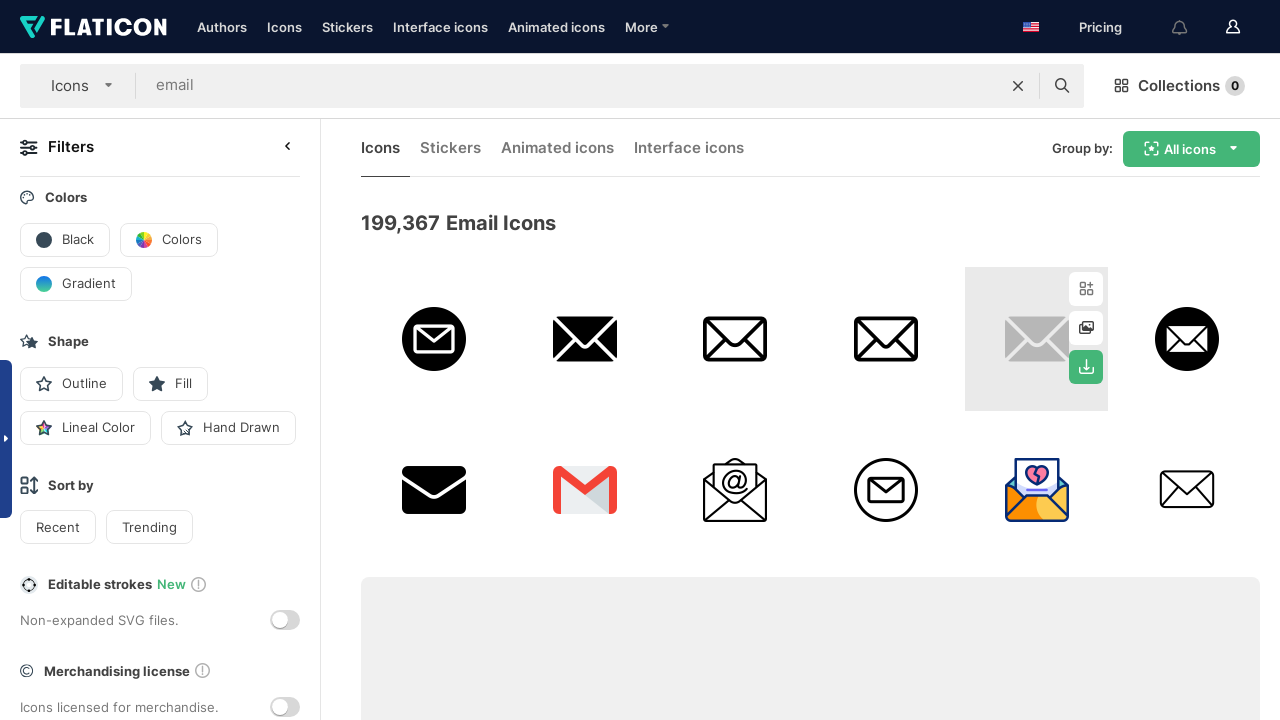

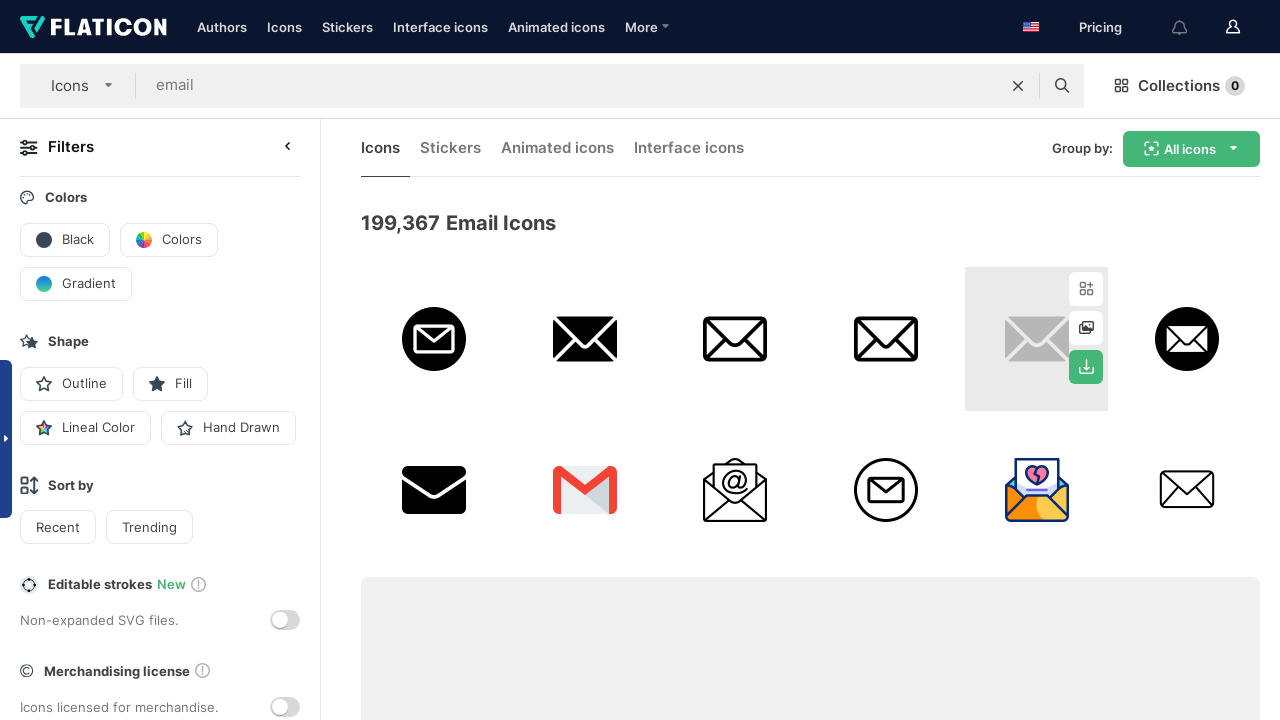